Tests iframe handling by switching to the second iframe, scrolling to a link element, clicking it to open a new tab, and verifying tab switching

Starting URL: https://www.tutorialspoint.com/selenium/practice/frames.php

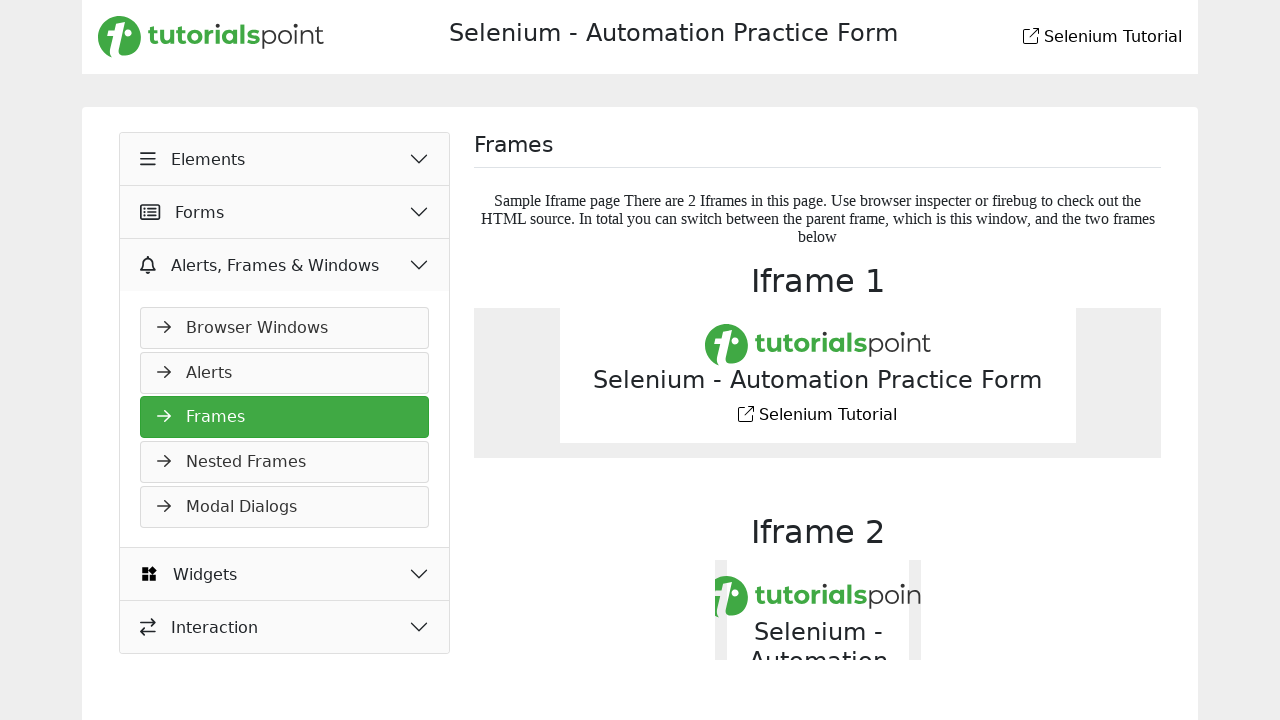

Located second iframe on the page
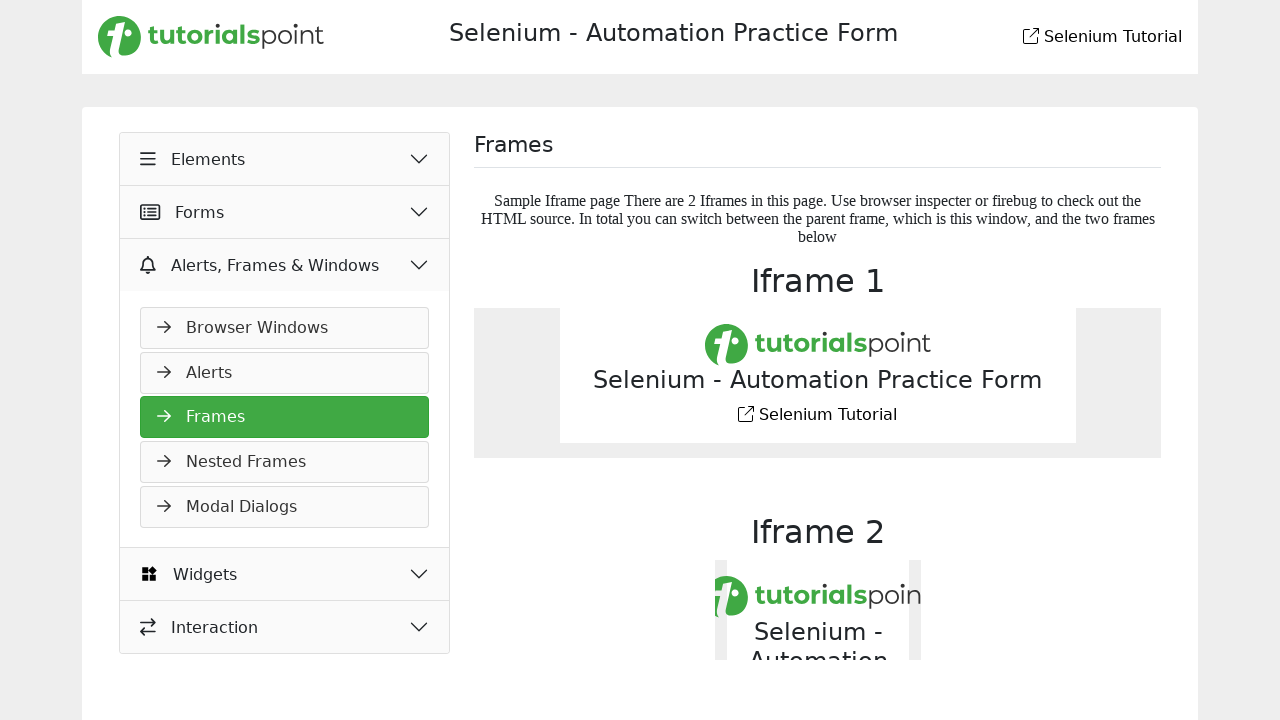

Located link element with title 'back to Selenium Tutorial' inside second iframe
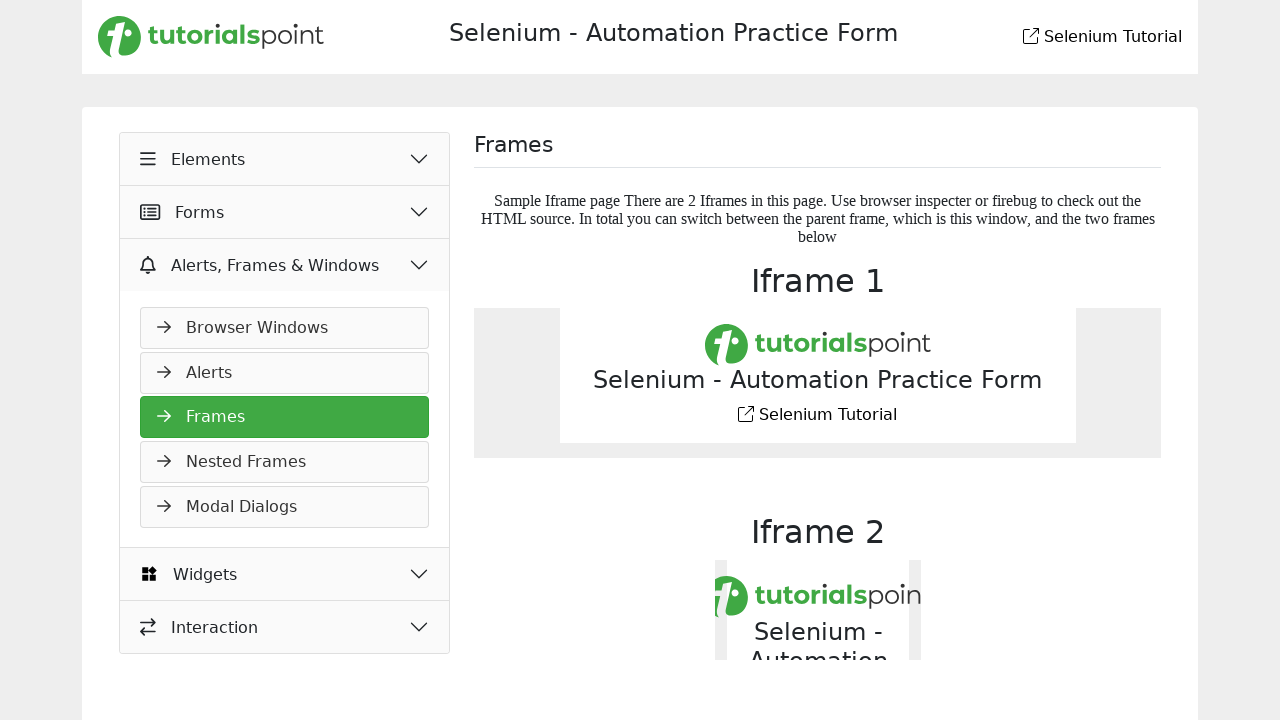

Scrolled to link element if needed
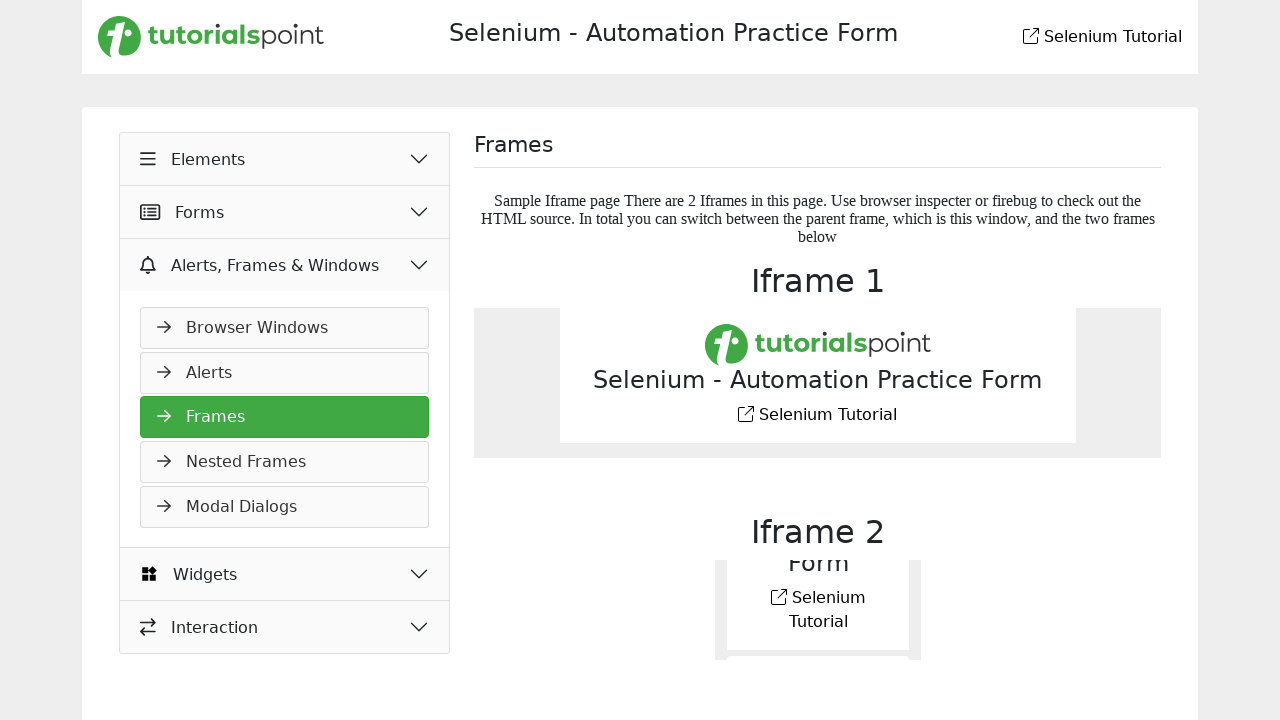

Clicked link to open new tab at (778, 597) on xpath=//body//main//iframe[2] >> internal:control=enter-frame >> xpath=//a[@titl
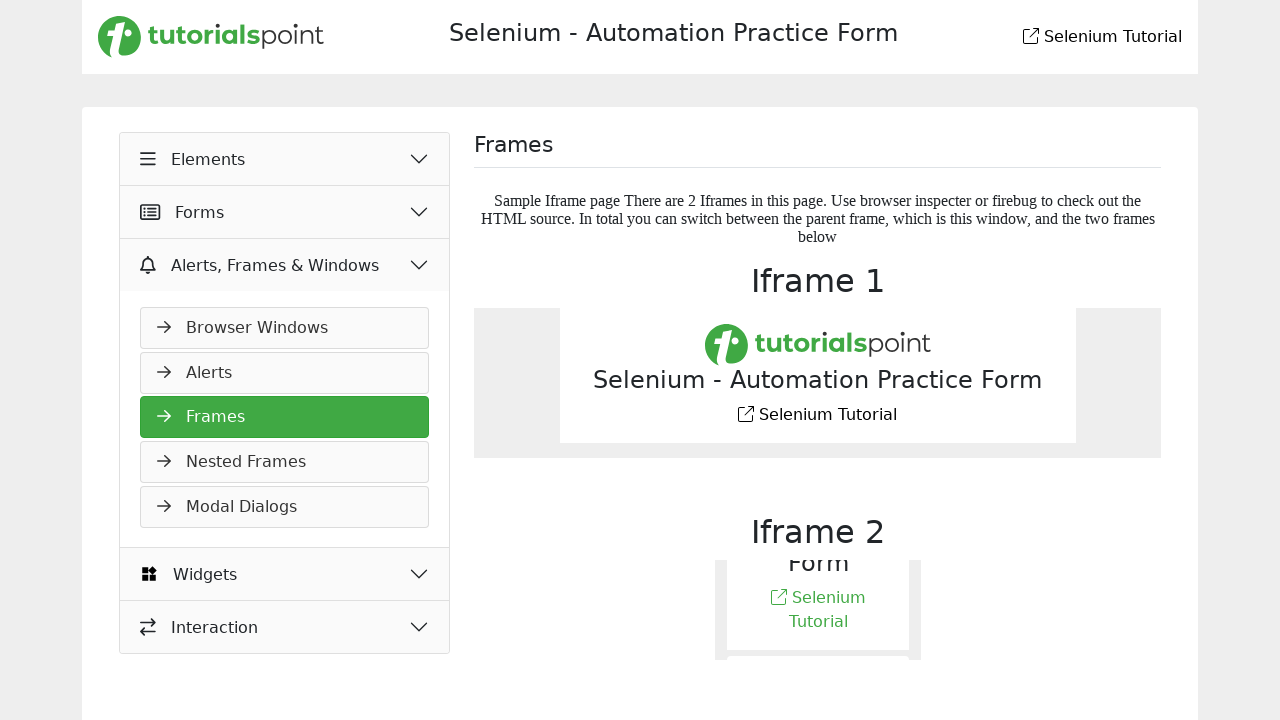

New tab opened successfully
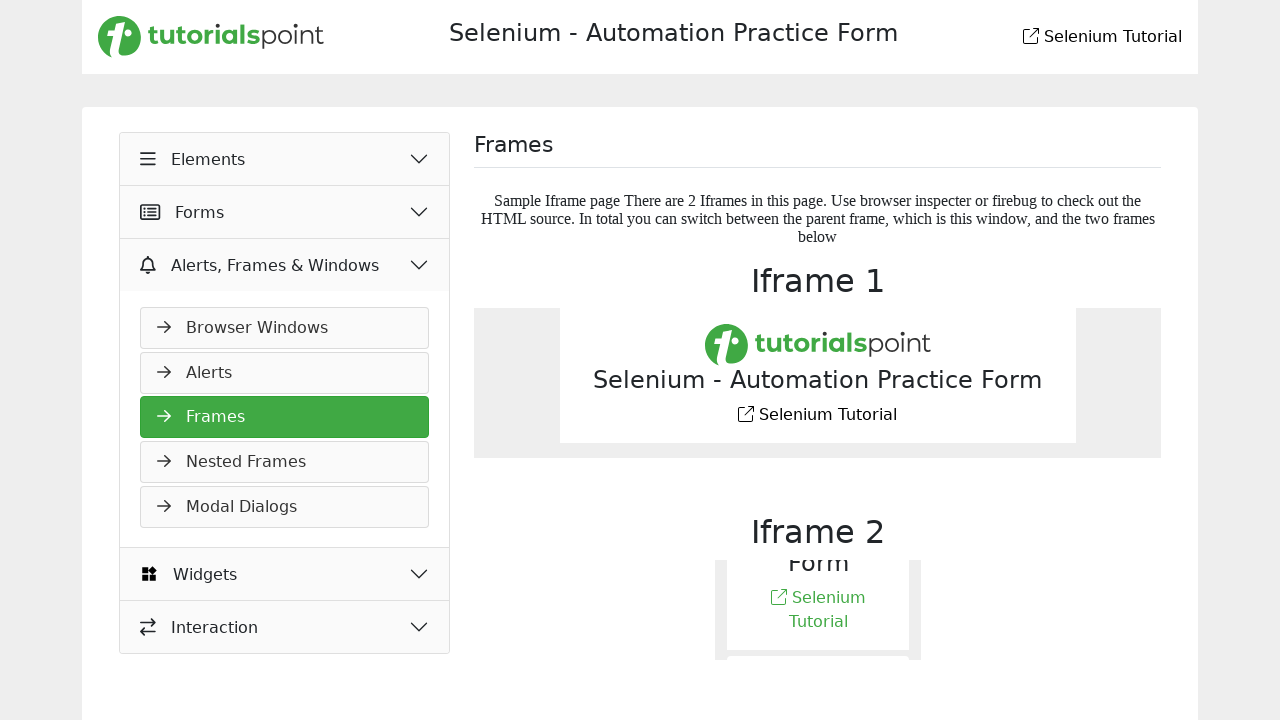

New tab page fully loaded
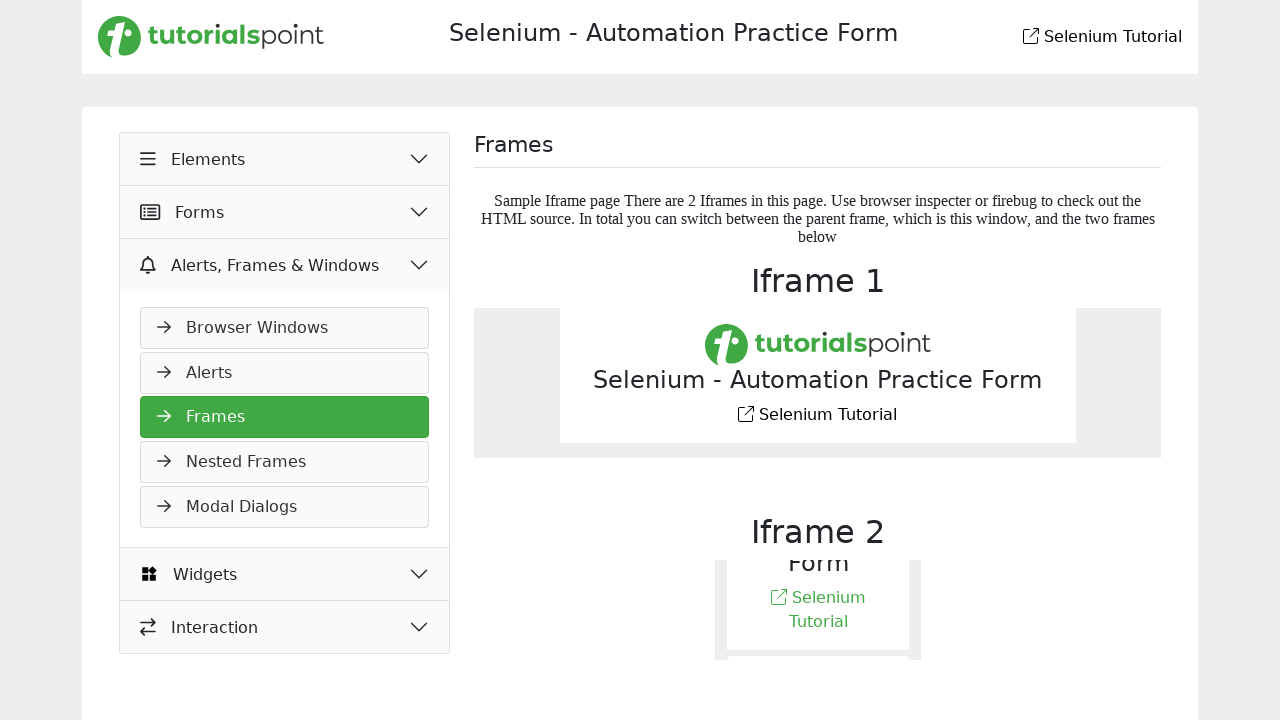

Retrieved new tab title: Selenium Tutorial
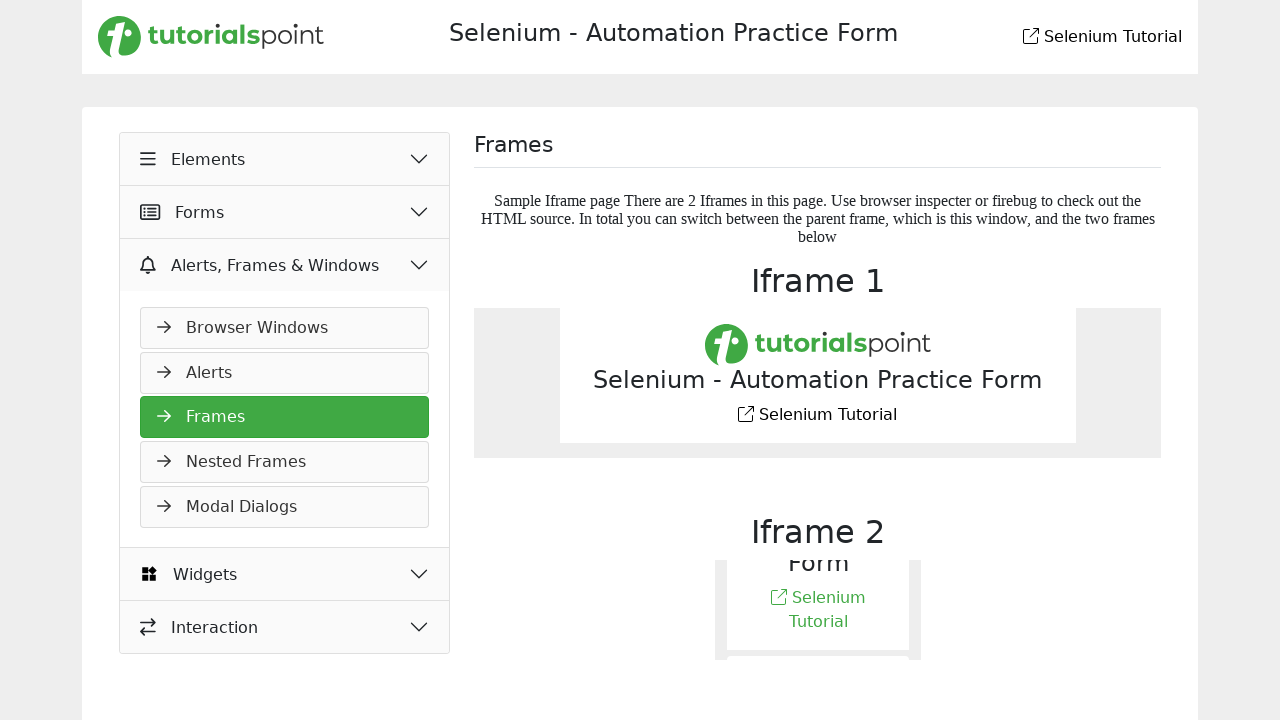

Closed new tab
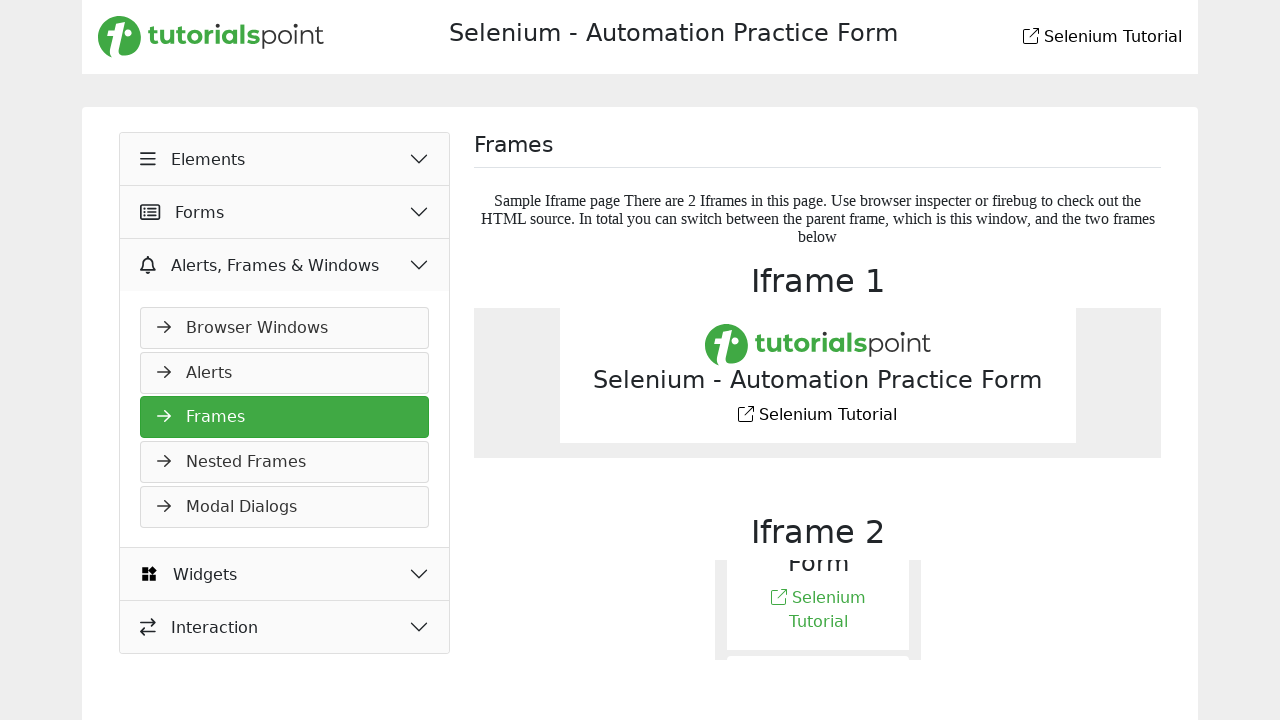

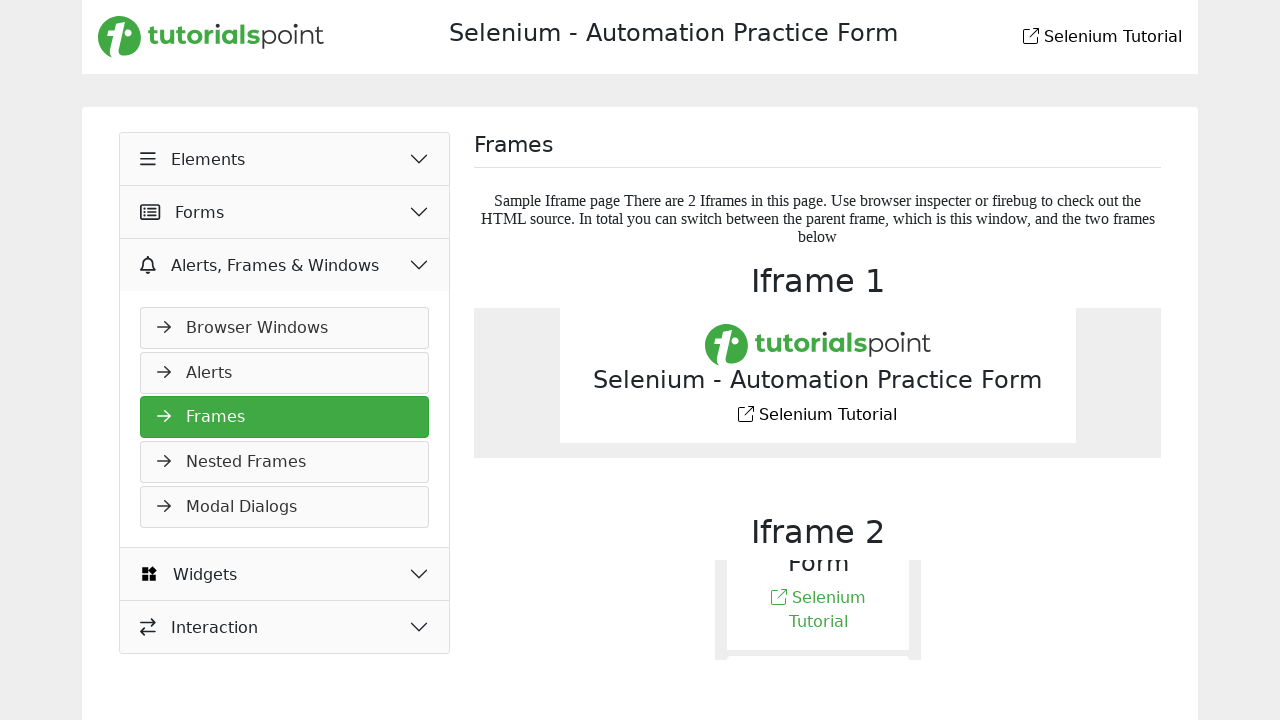